Tests text input field by clicking on it and entering text, then verifying the value

Starting URL: https://bonigarcia.dev/selenium-webdriver-java/web-form.html

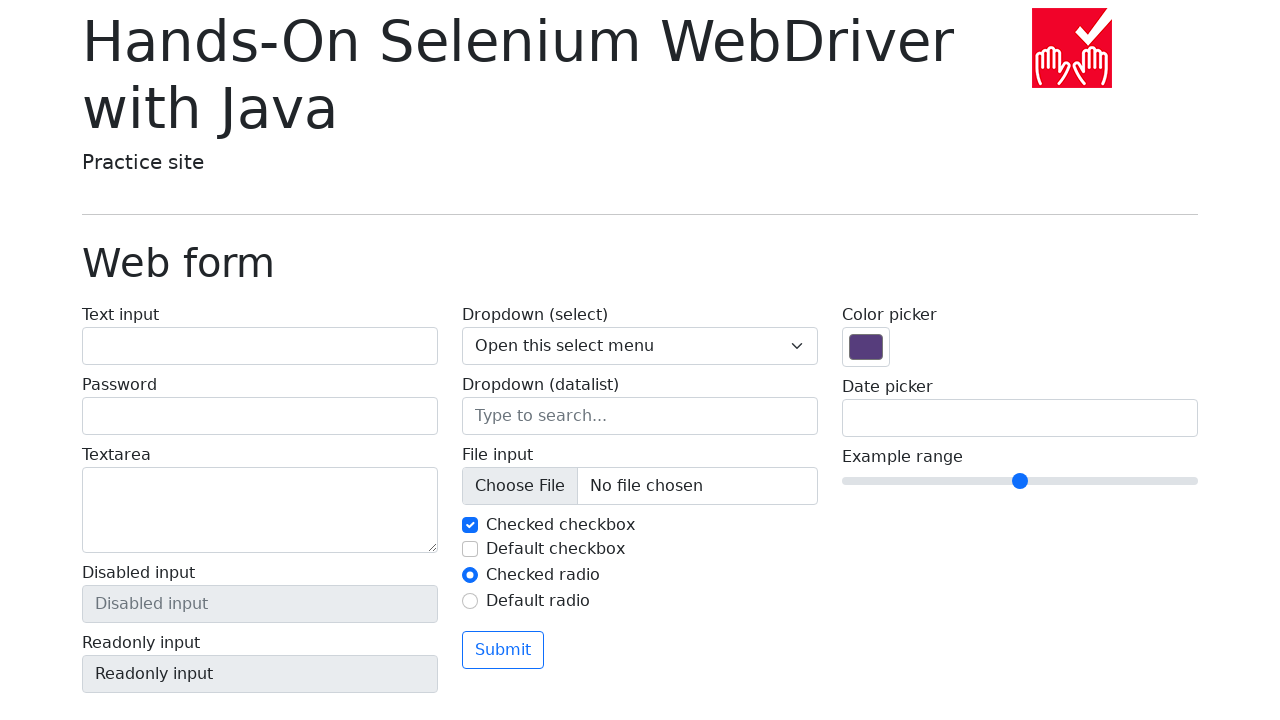

Clicked on text input field at (260, 346) on input#my-text-id
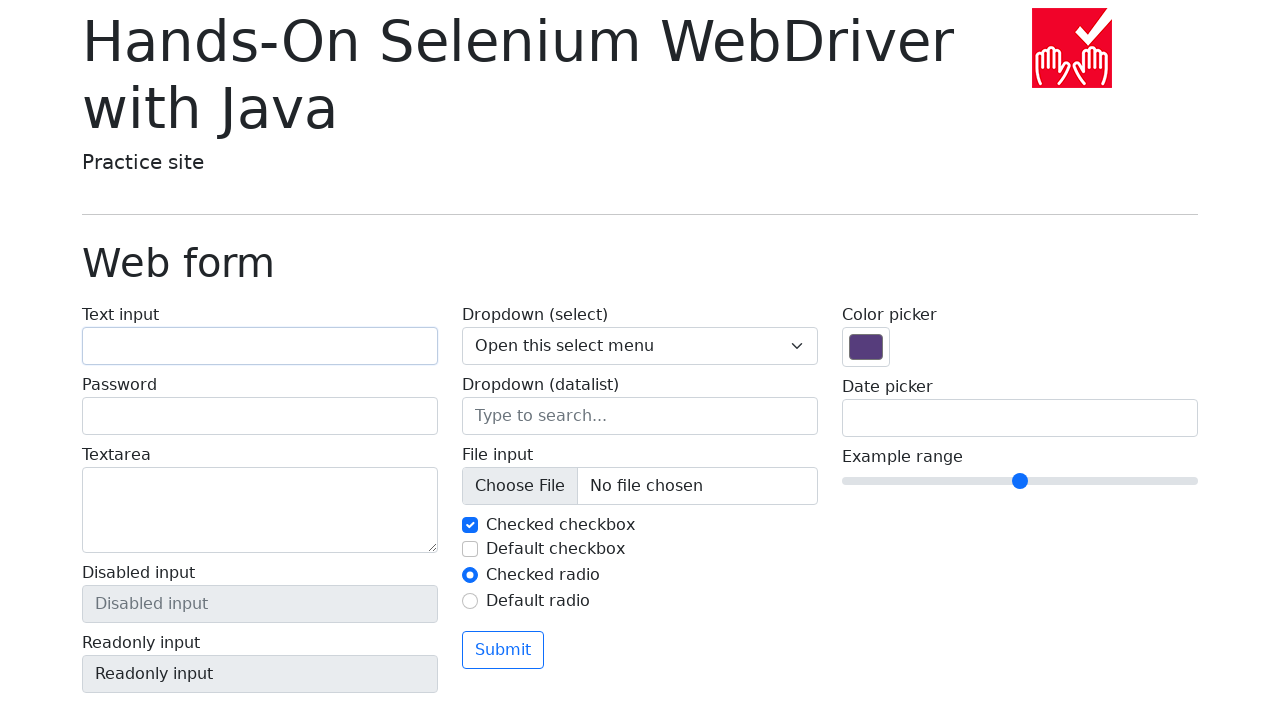

Entered text 'Go !!!' into the input field on input#my-text-id
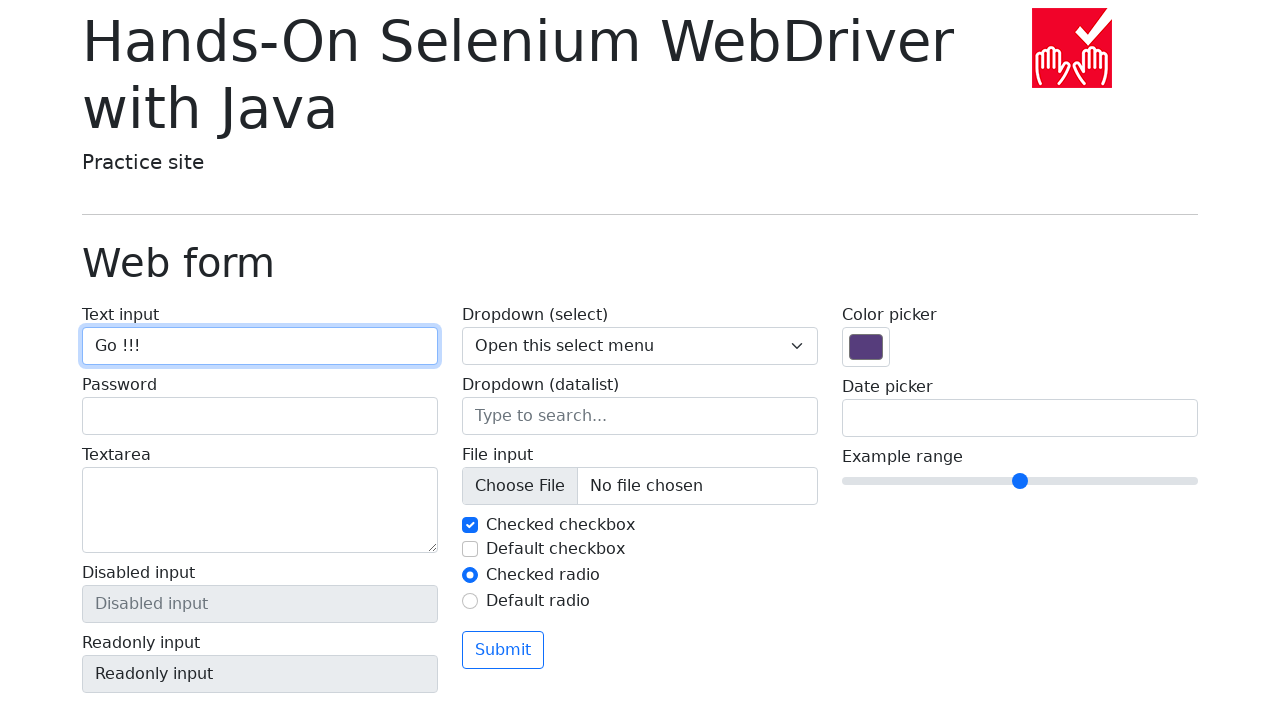

Verified that the input field contains the expected value 'Go !!!'
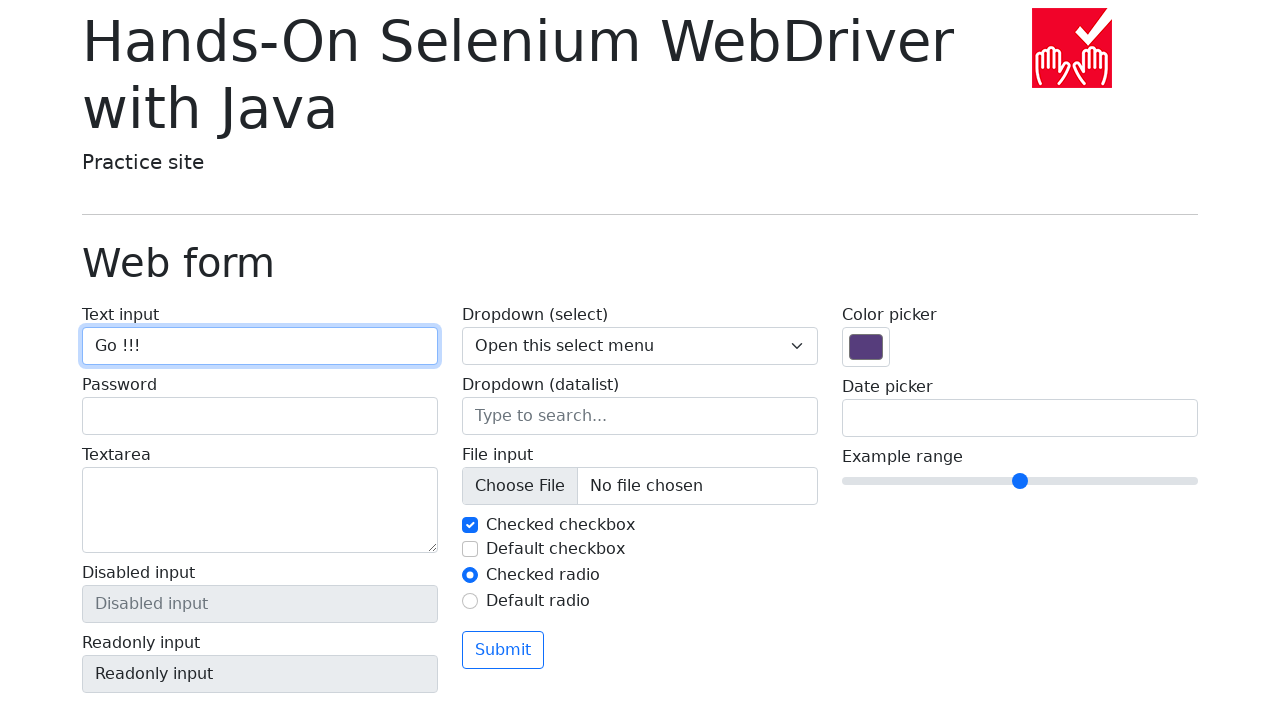

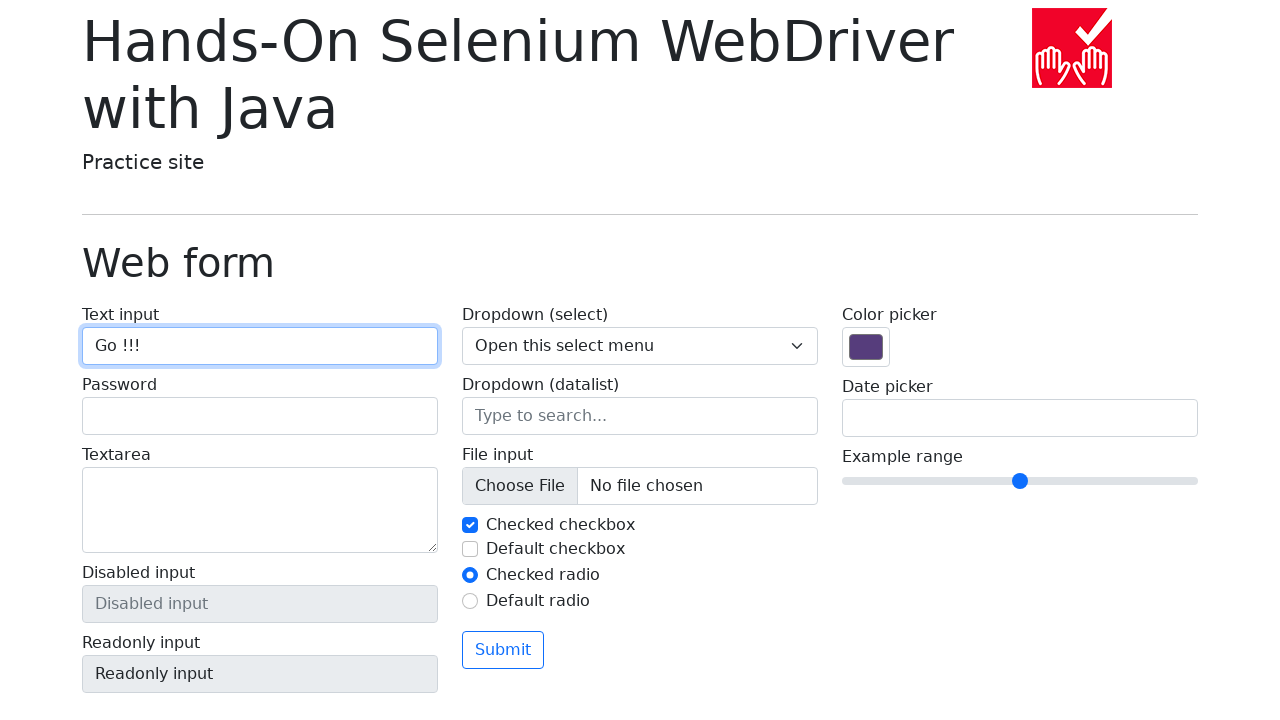